Navigates to EL PAIS Opinion section, waits for articles to load, then visits the first few article detail pages to verify they load correctly.

Starting URL: https://elpais.com/opinion/

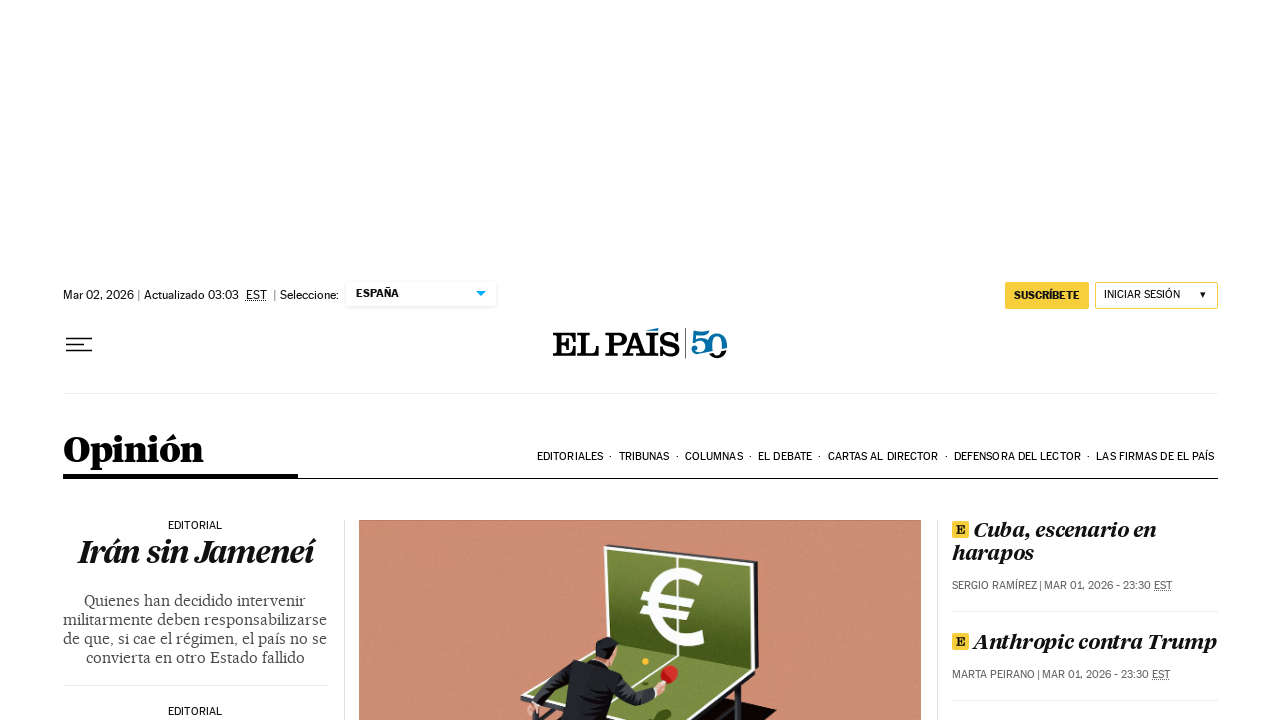

Waited for main content section to load
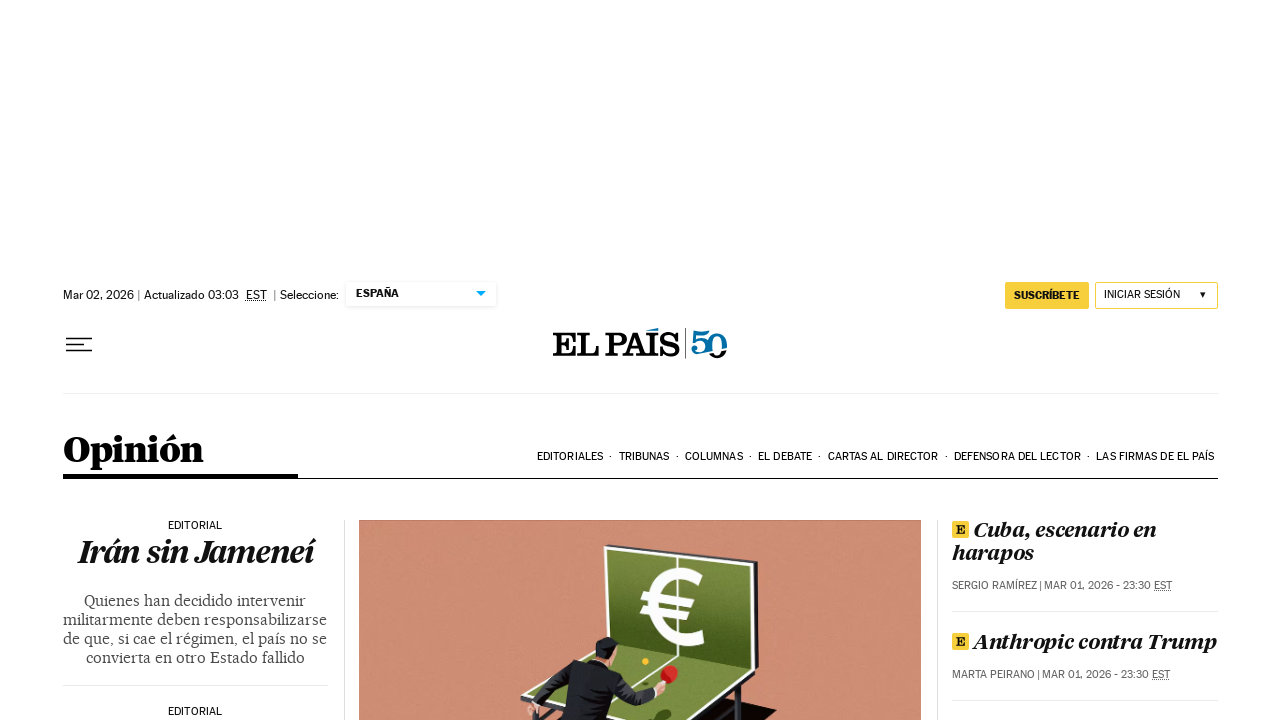

Waited for articles to be present in main content
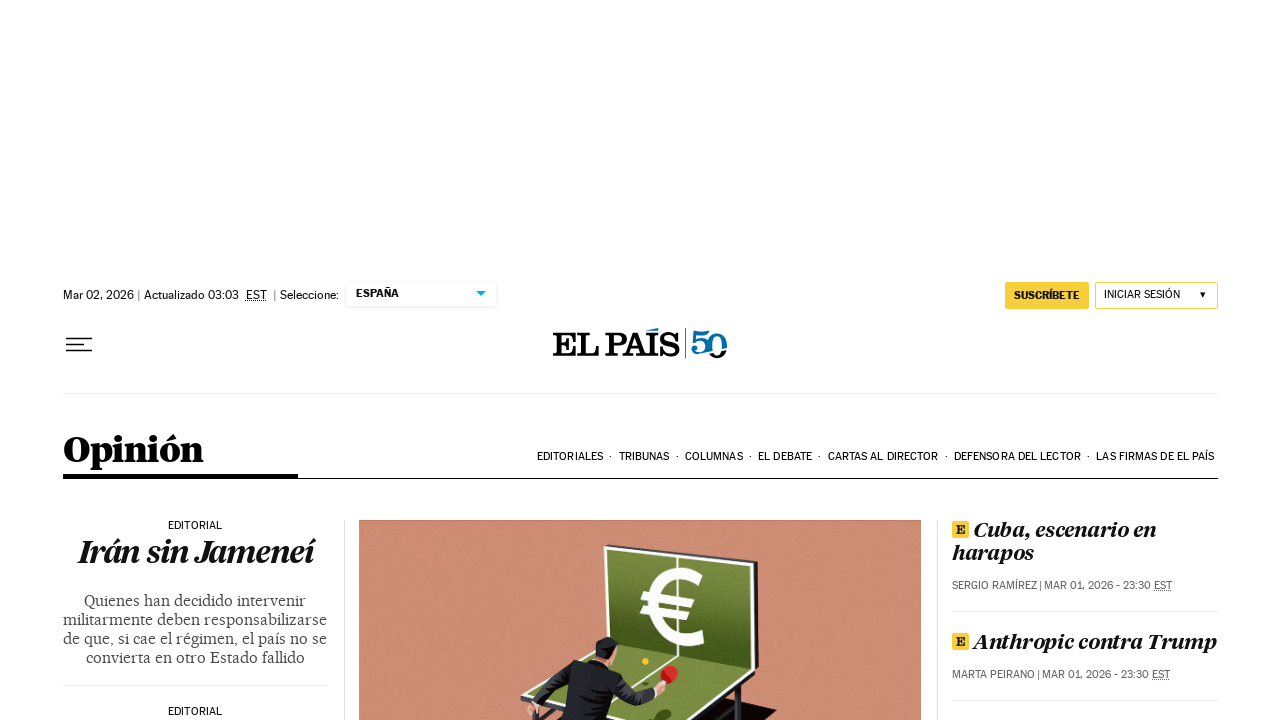

Retrieved 27 article elements from the page
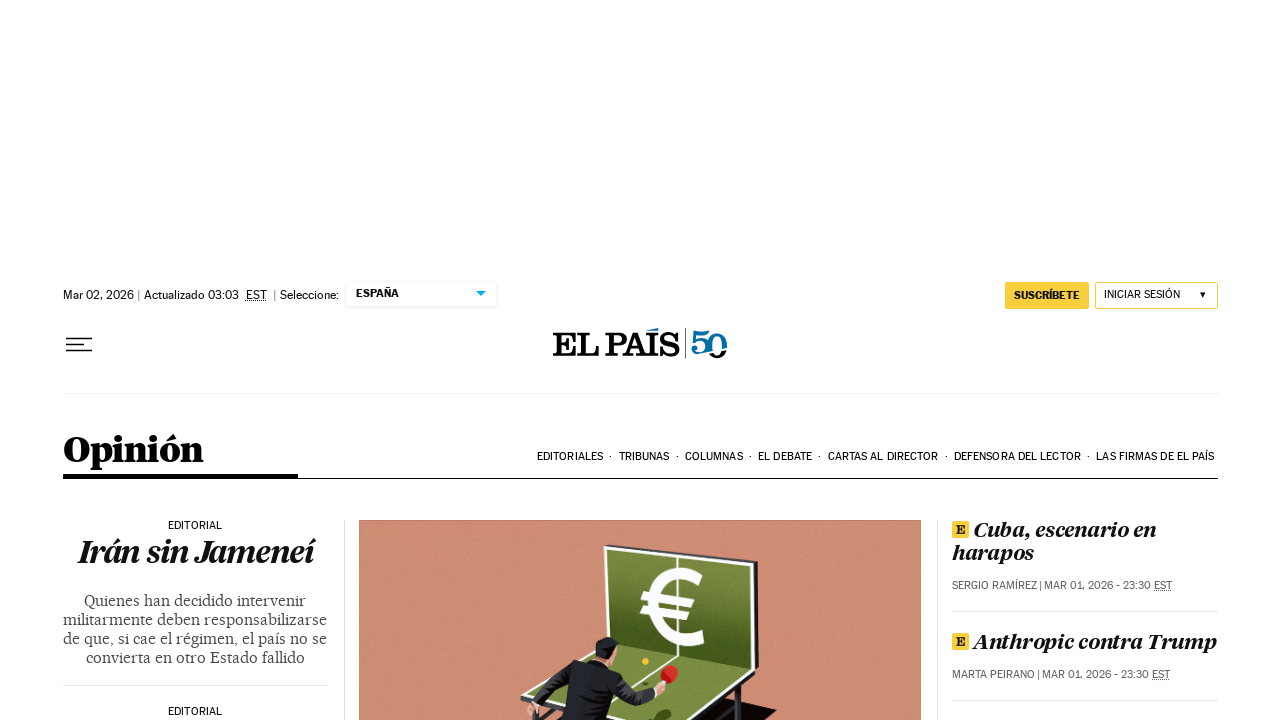

Extracted link from article 1: https://elpais.com/opinion/2026-03-02/iran-sin-jamenei.html
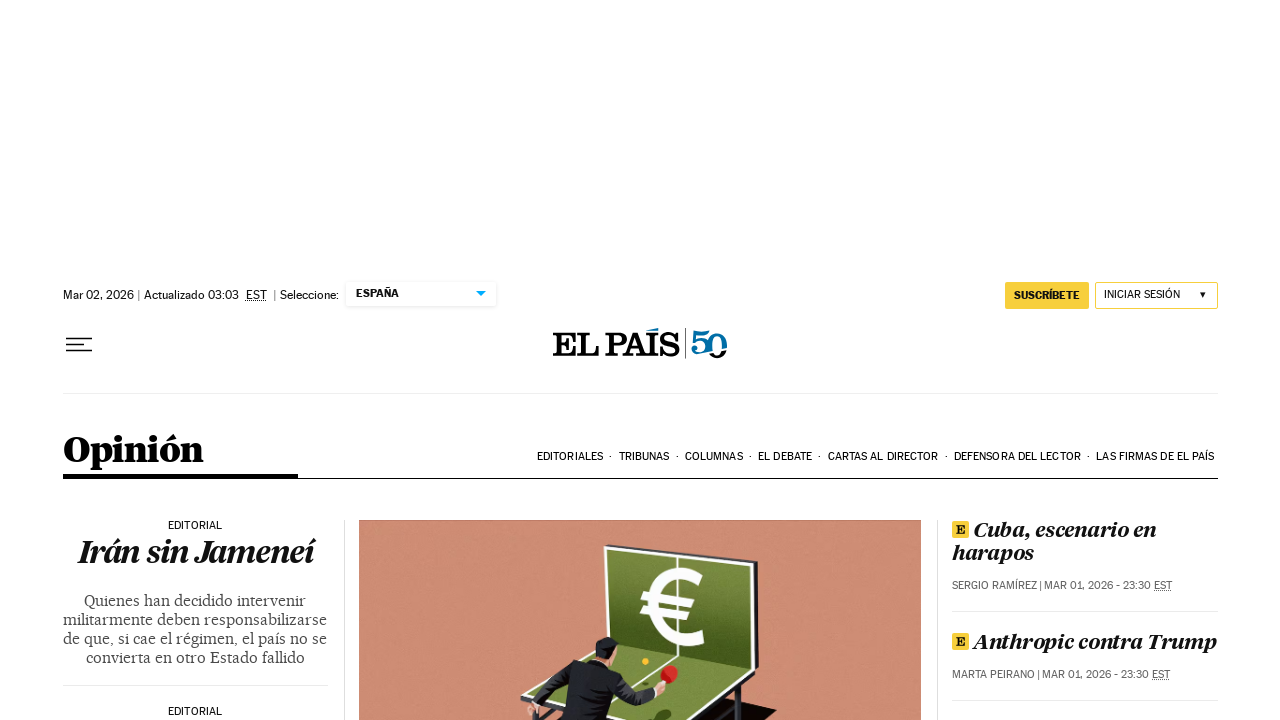

Extracted link from article 2: https://elpais.com/opinion/2026-03-02/depredadores-de-la-vivienda-protegida.html
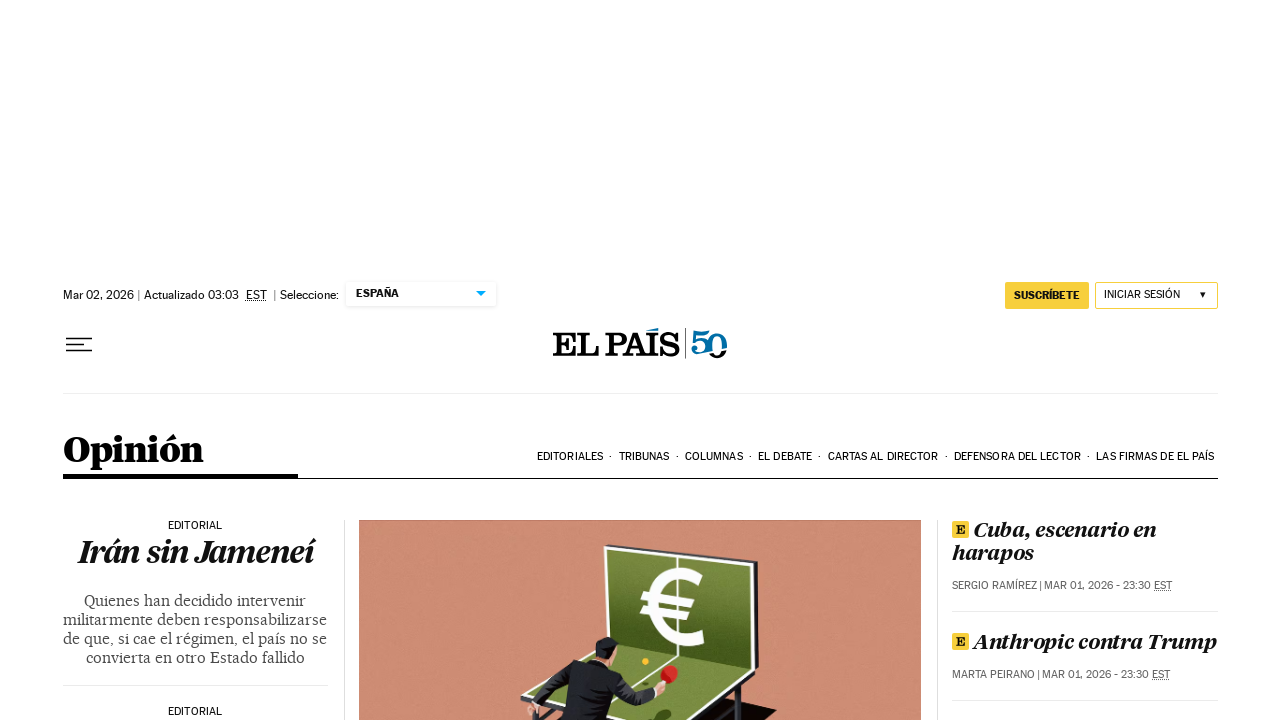

Extracted link from article 3: https://elpais.com/opinion/2026-03-02/el-efecto-mateo.html
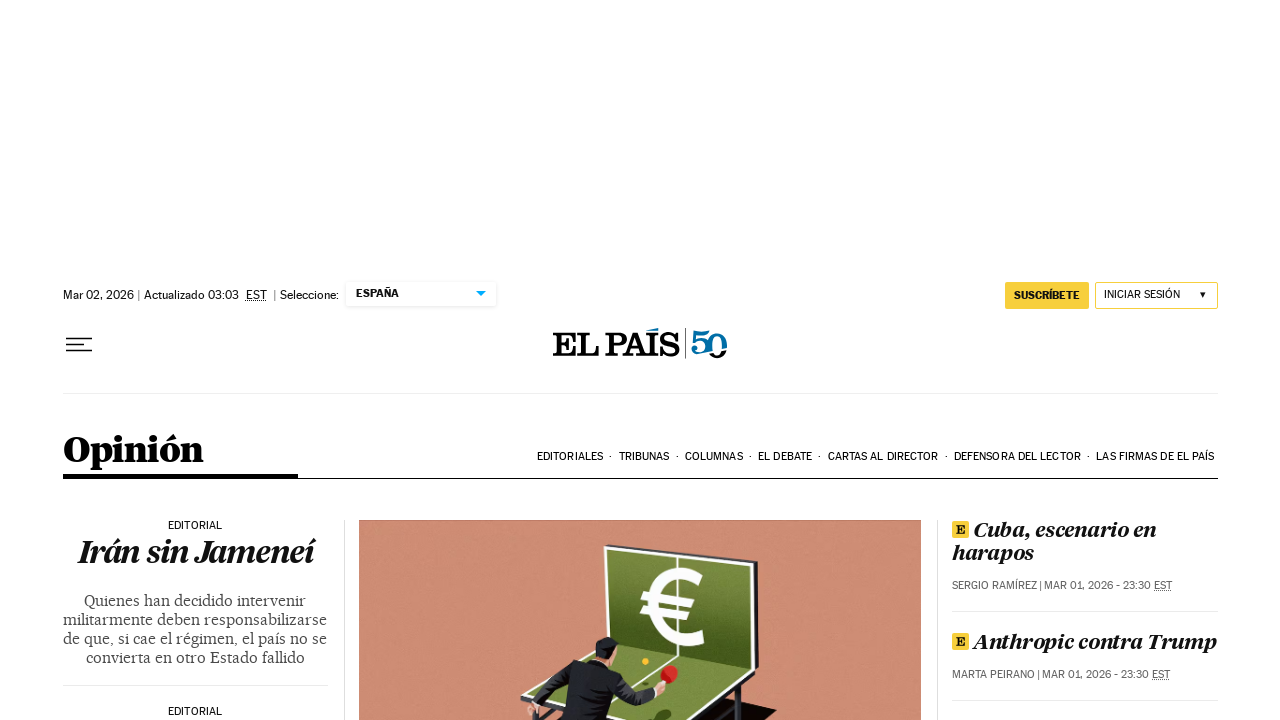

Extracted link from article 4: https://elpais.com/opinion/2026-03-02/presupuestos-sentido-democratico-y-sensibilidad-constitucional.html
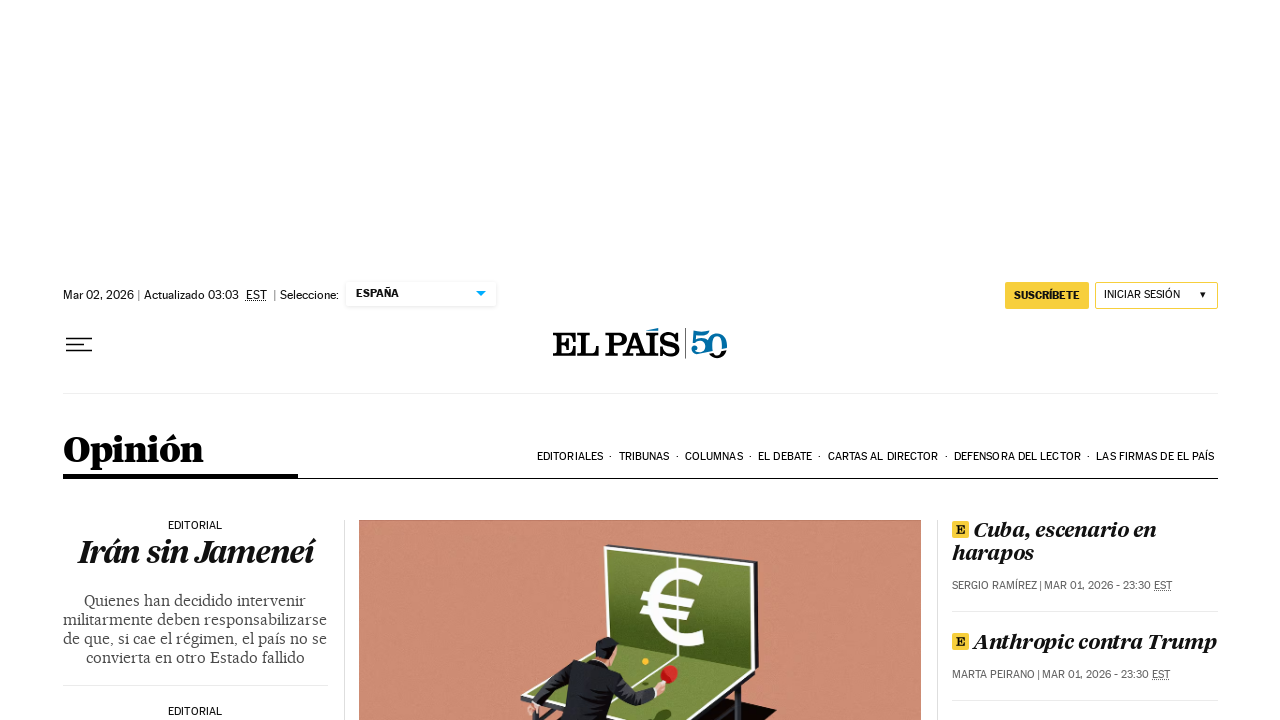

Navigated to article page: https://elpais.com/opinion/2026-03-02/iran-sin-jamenei.html
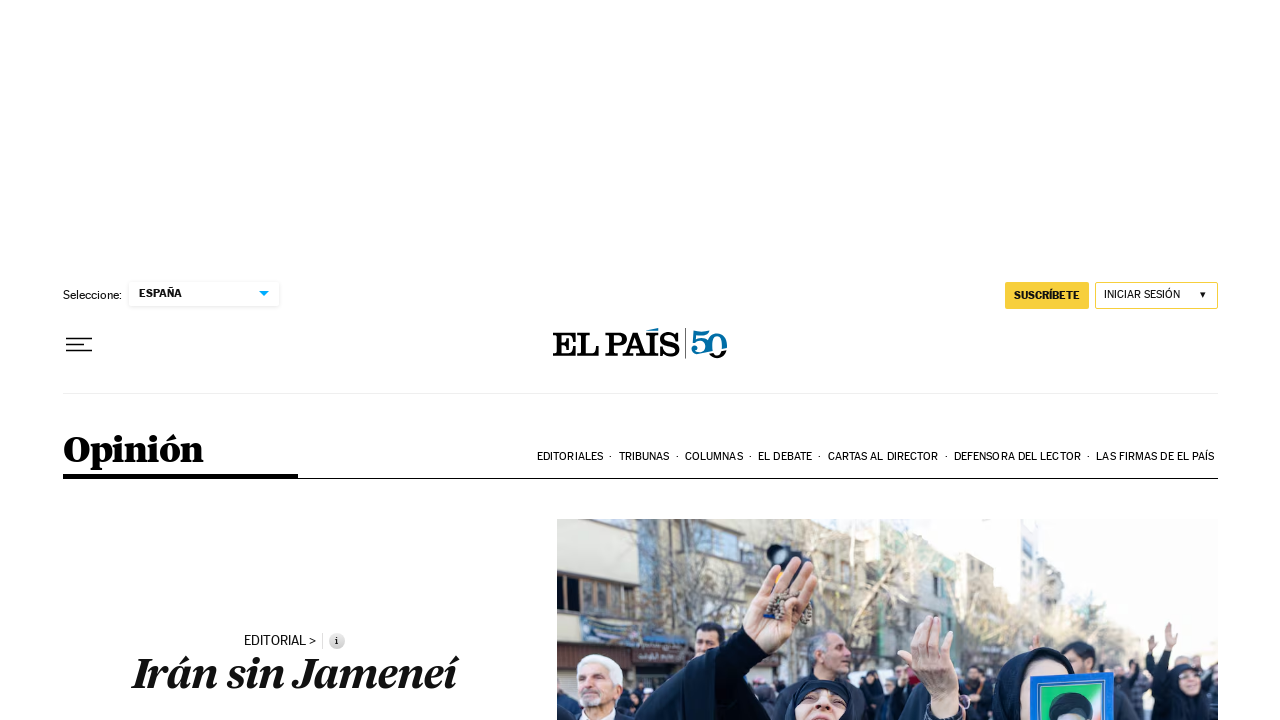

Waited for article element to load on detail page
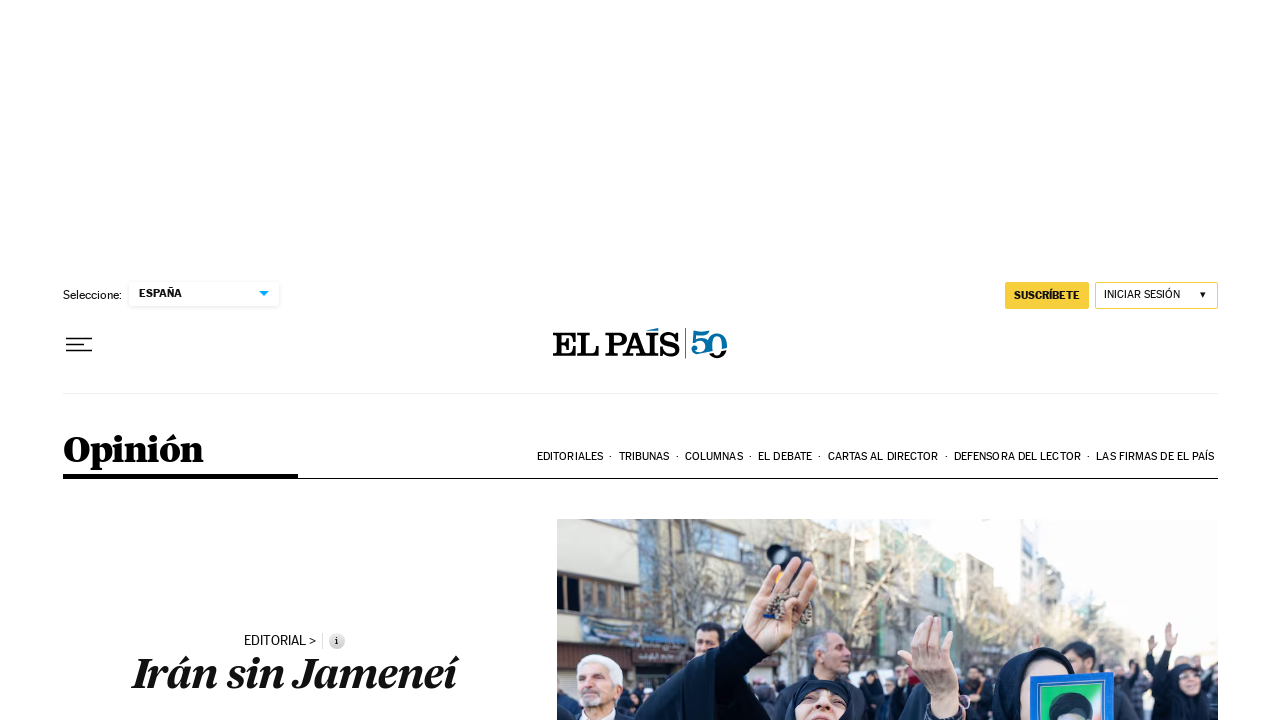

Waited for article body content to load
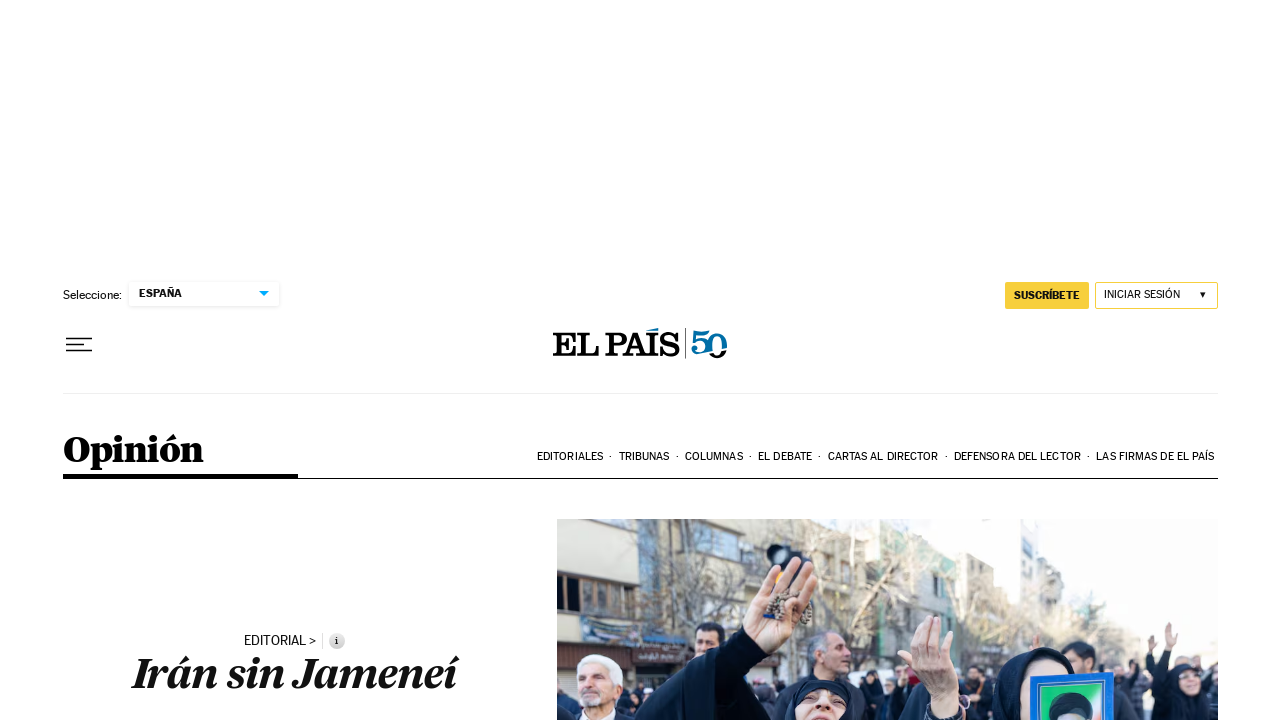

Navigated to article page: https://elpais.com/opinion/2026-03-02/depredadores-de-la-vivienda-protegida.html
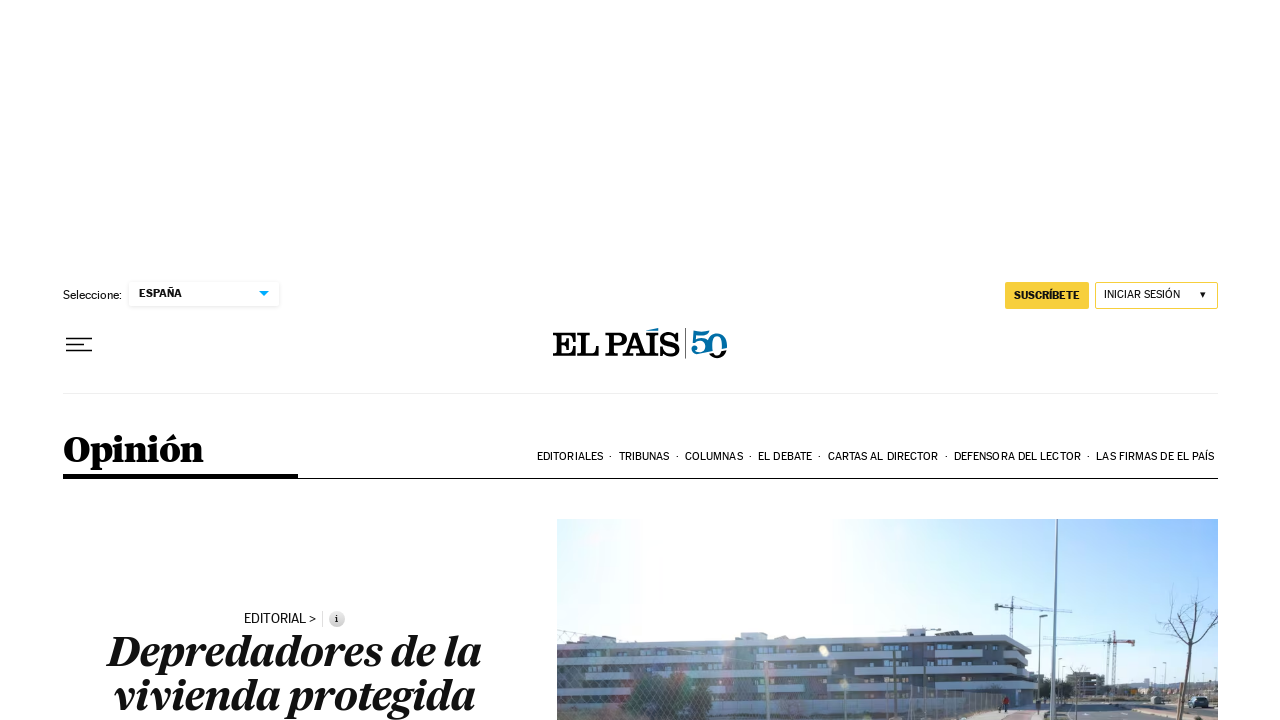

Waited for article element to load on detail page
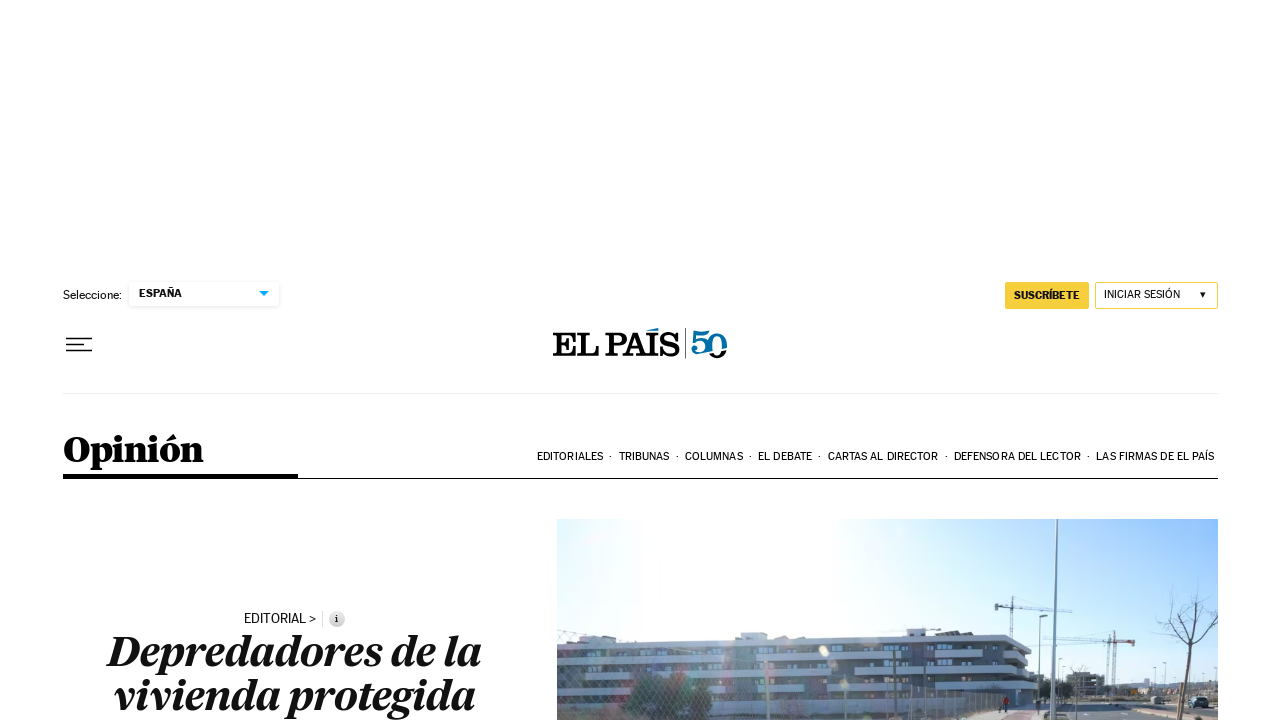

Waited for article body content to load
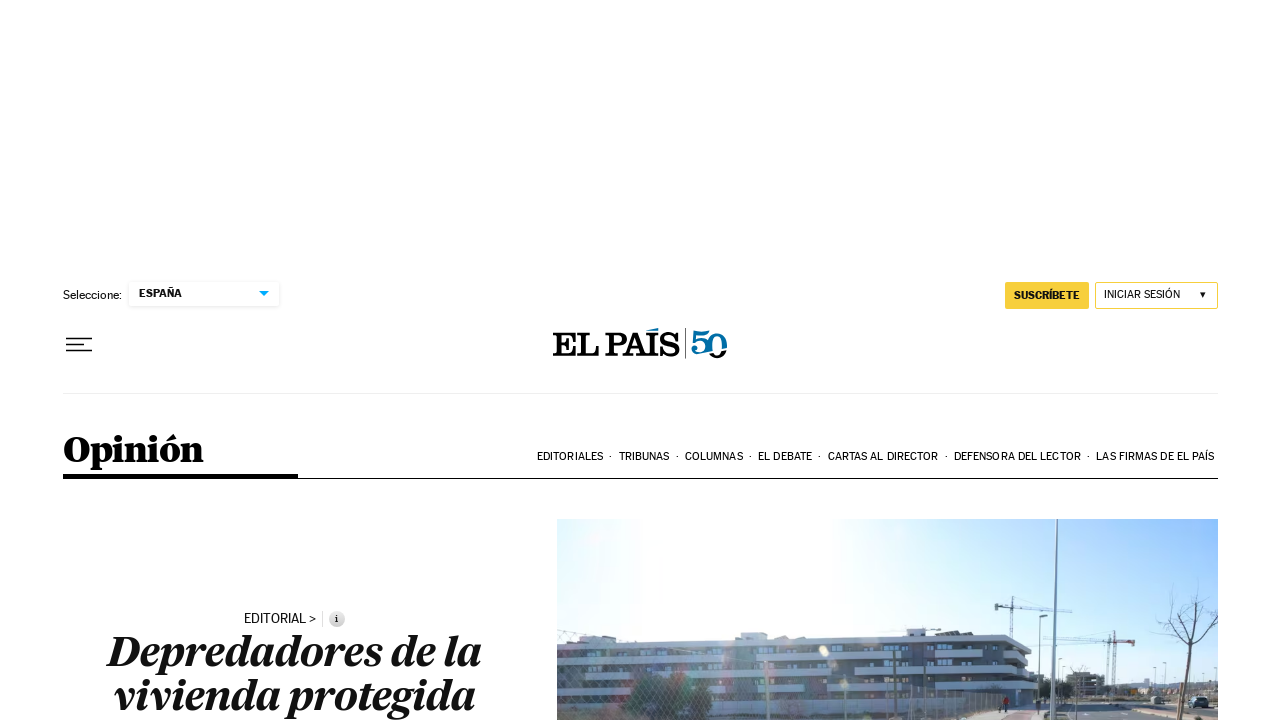

Navigated to article page: https://elpais.com/opinion/2026-03-02/el-efecto-mateo.html
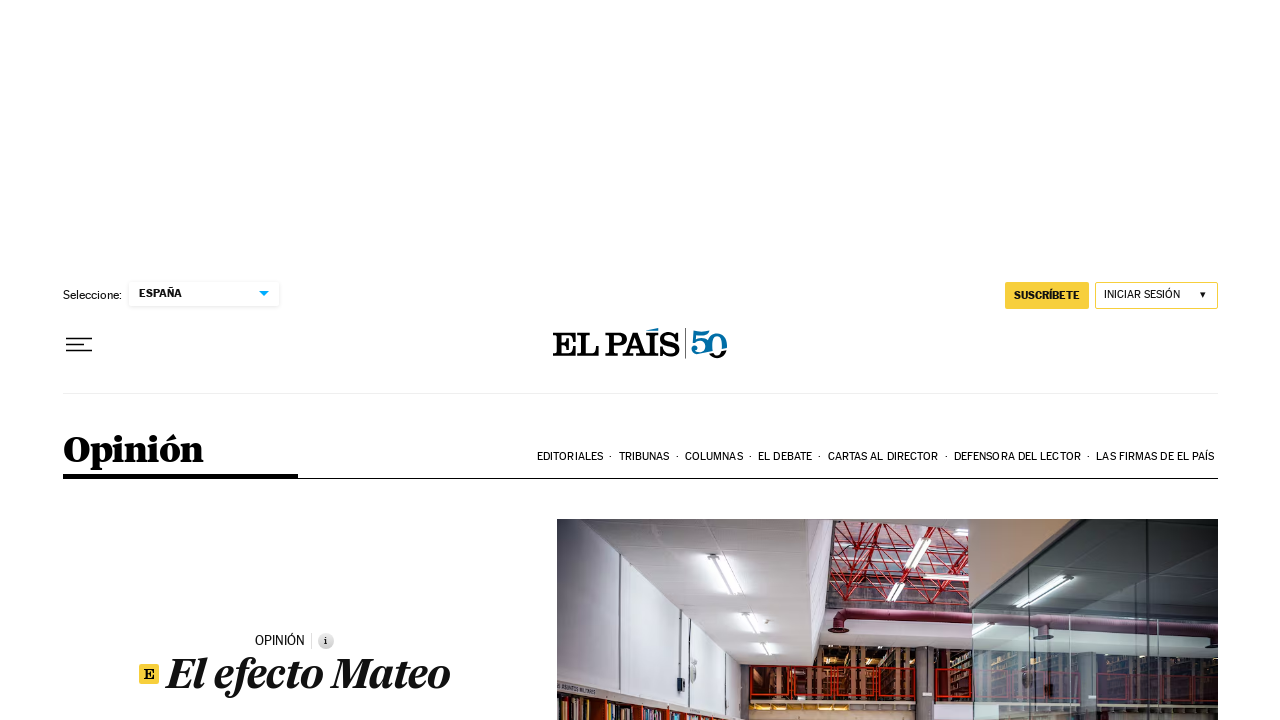

Waited for article element to load on detail page
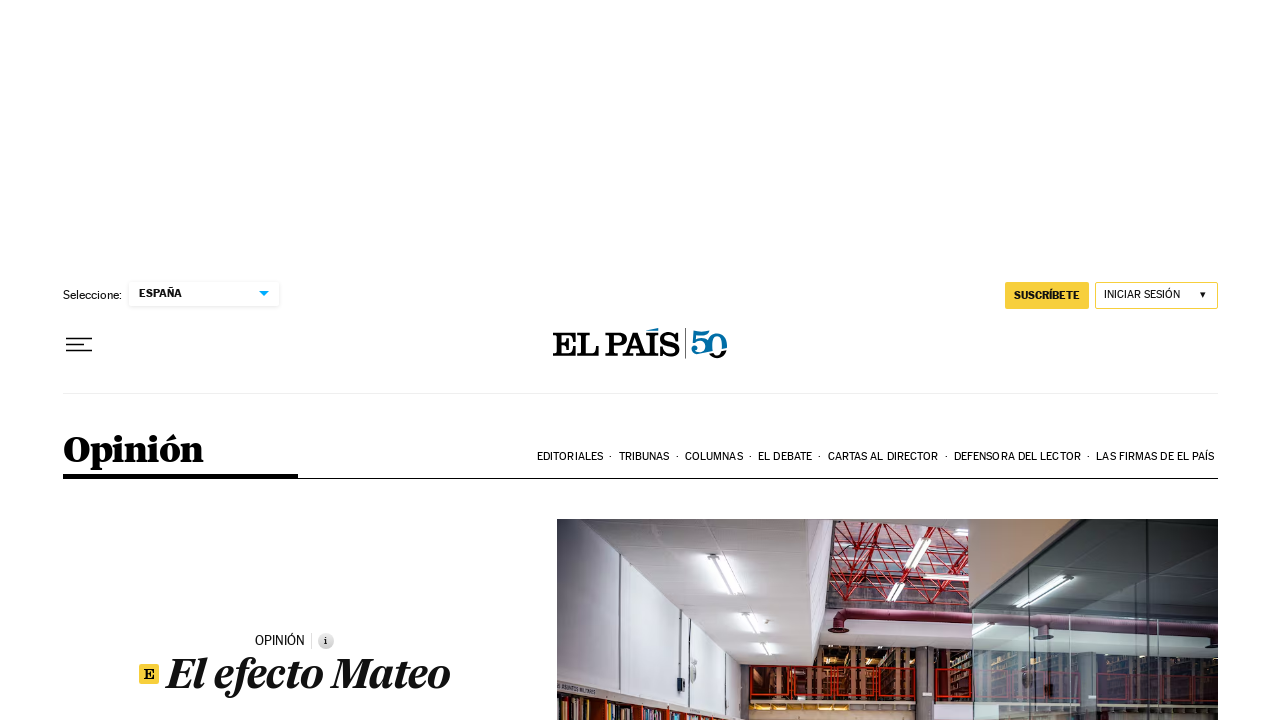

Waited for article body content to load
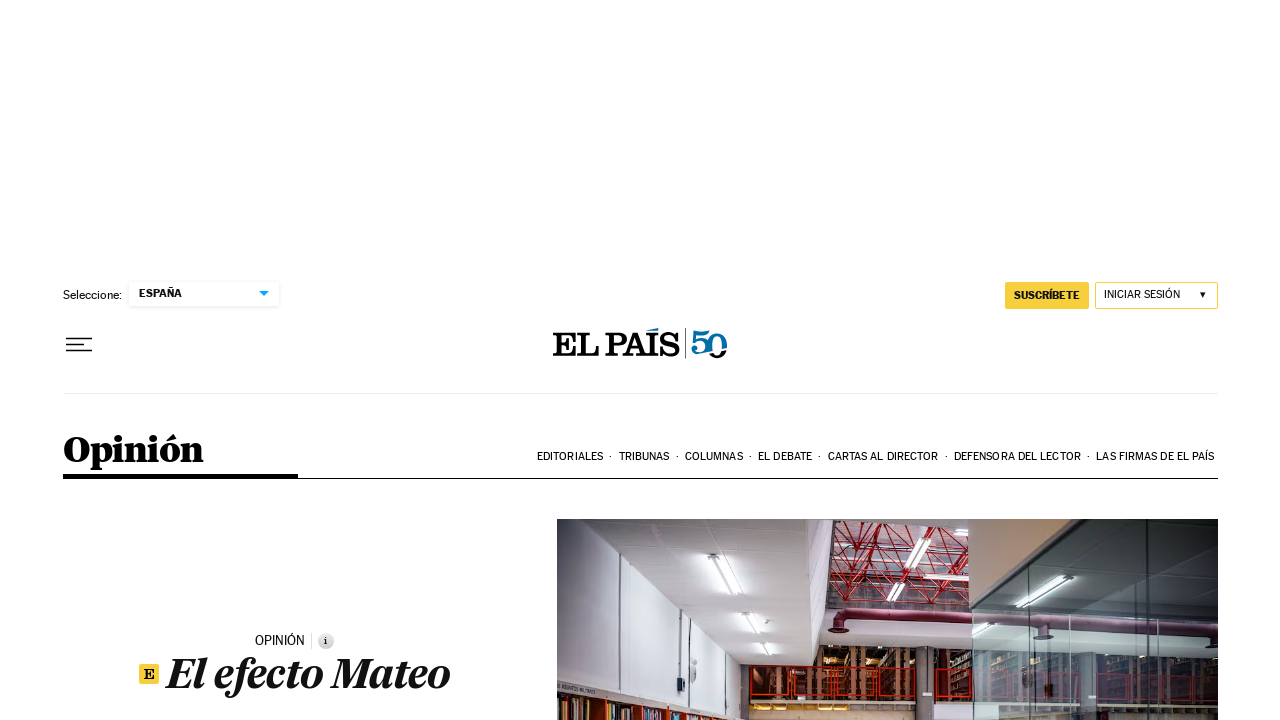

Navigated to article page: https://elpais.com/opinion/2026-03-02/presupuestos-sentido-democratico-y-sensibilidad-constitucional.html
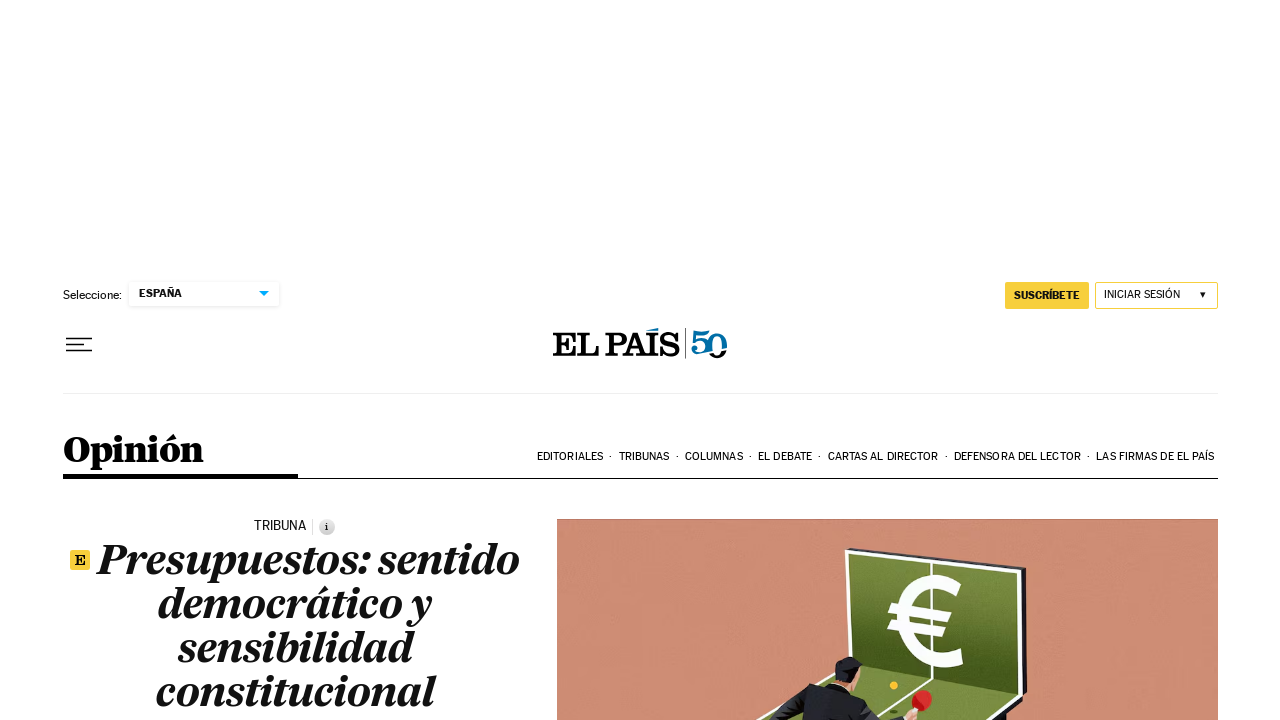

Waited for article element to load on detail page
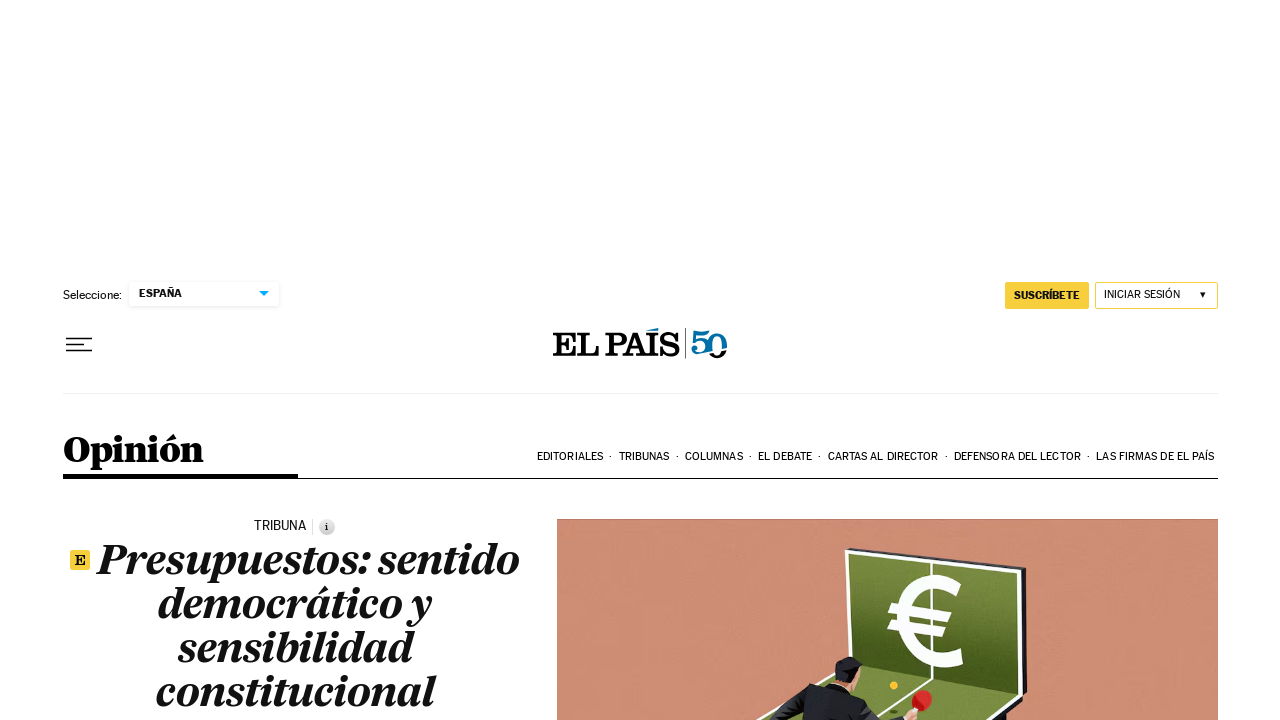

Waited for article body content to load
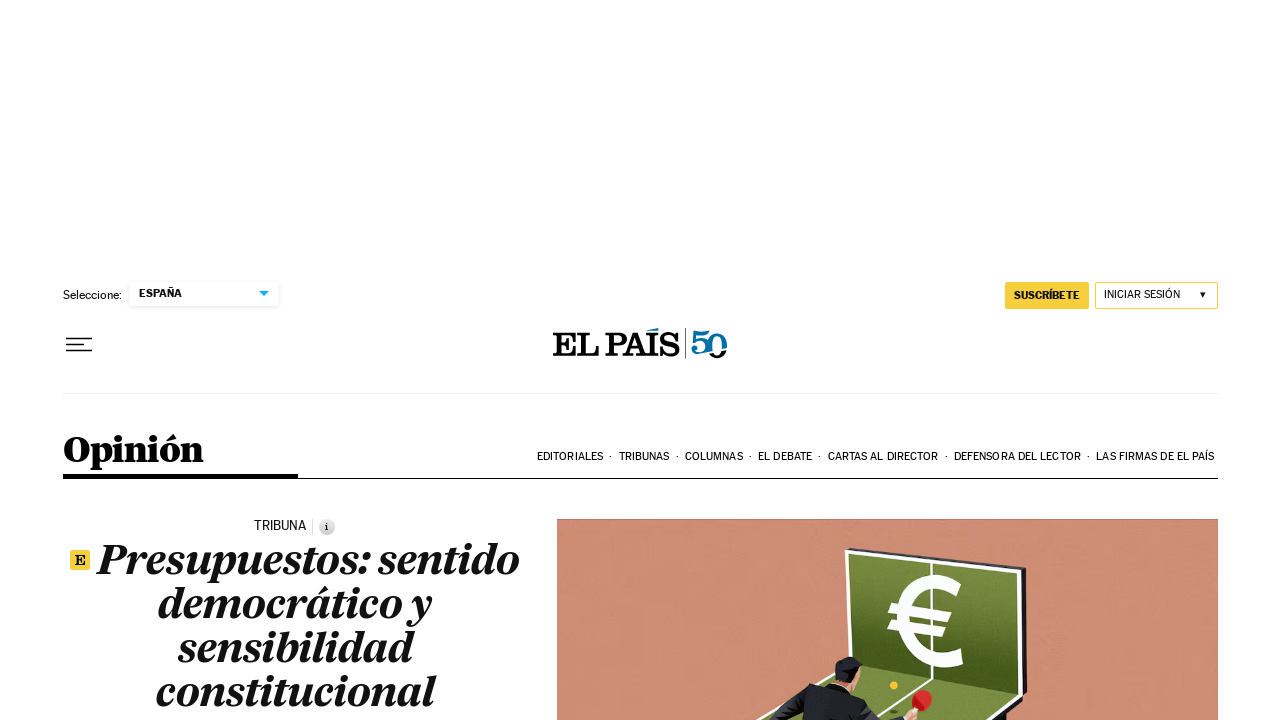

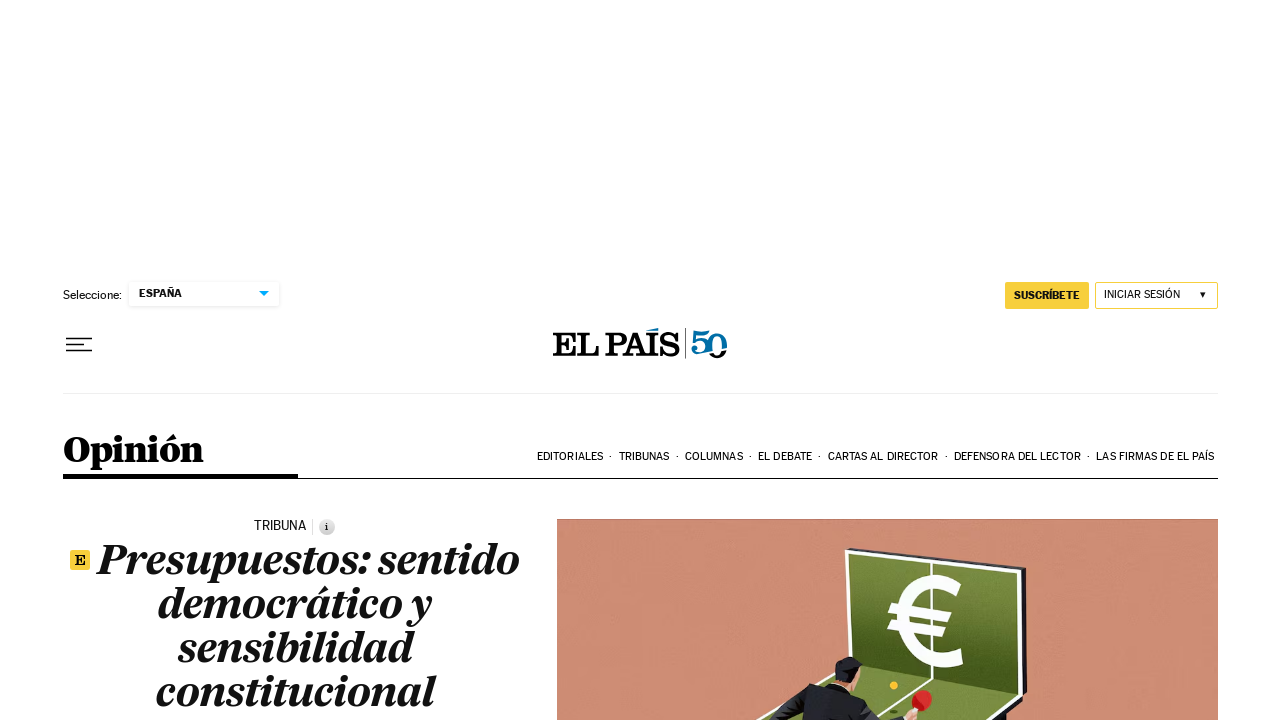